Navigates to Training Support website and clicks on the About Us link to verify page navigation

Starting URL: https://www.training-support.net

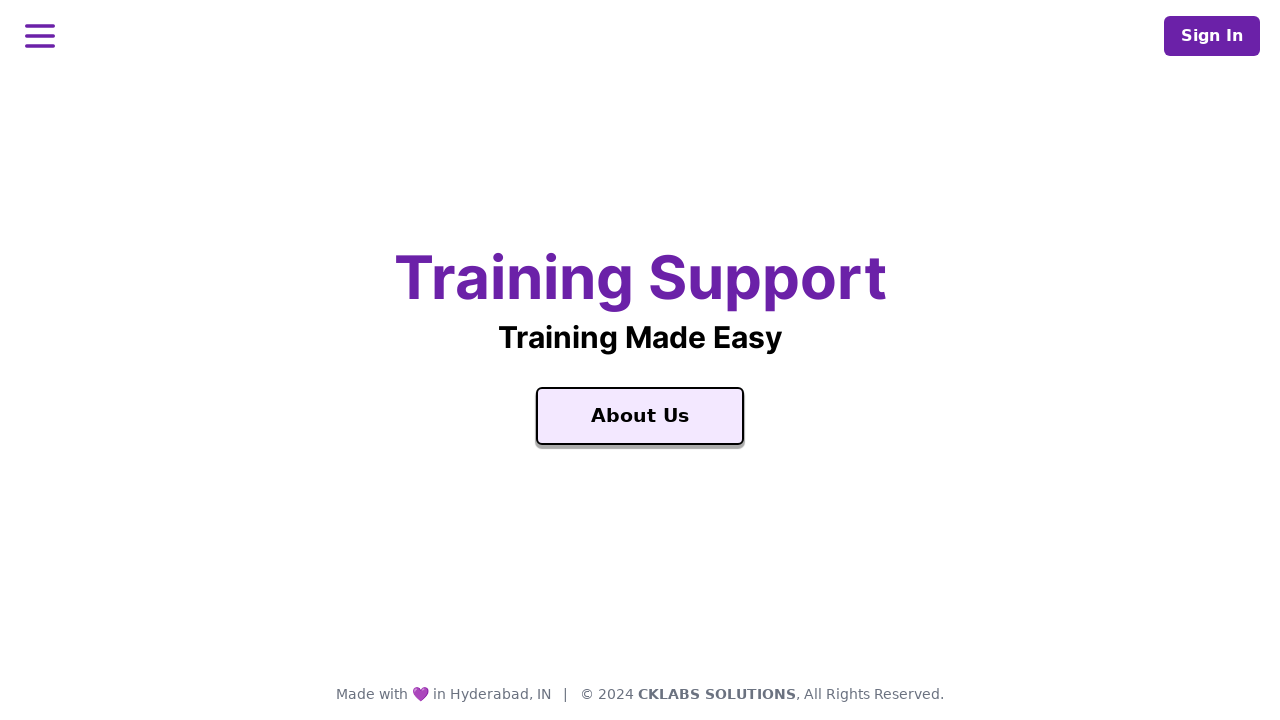

Waited for Training Support page to load
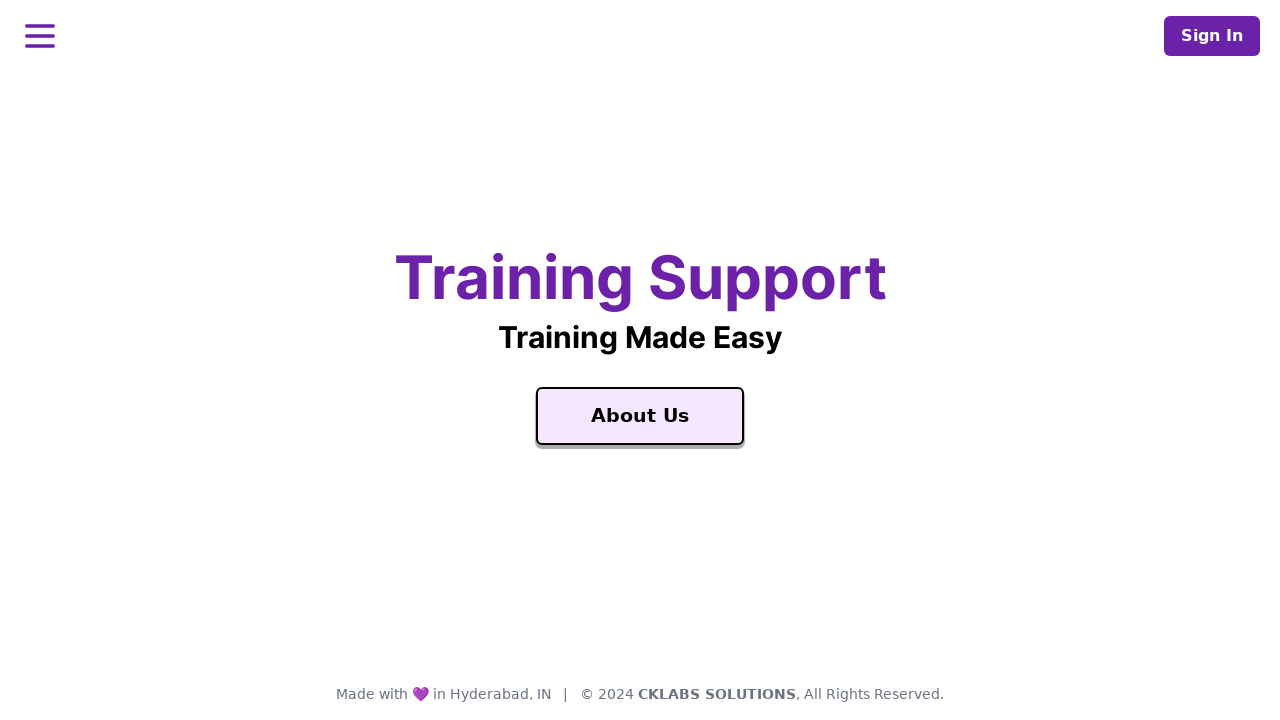

Clicked on About Us link at (640, 416) on text='About Us'
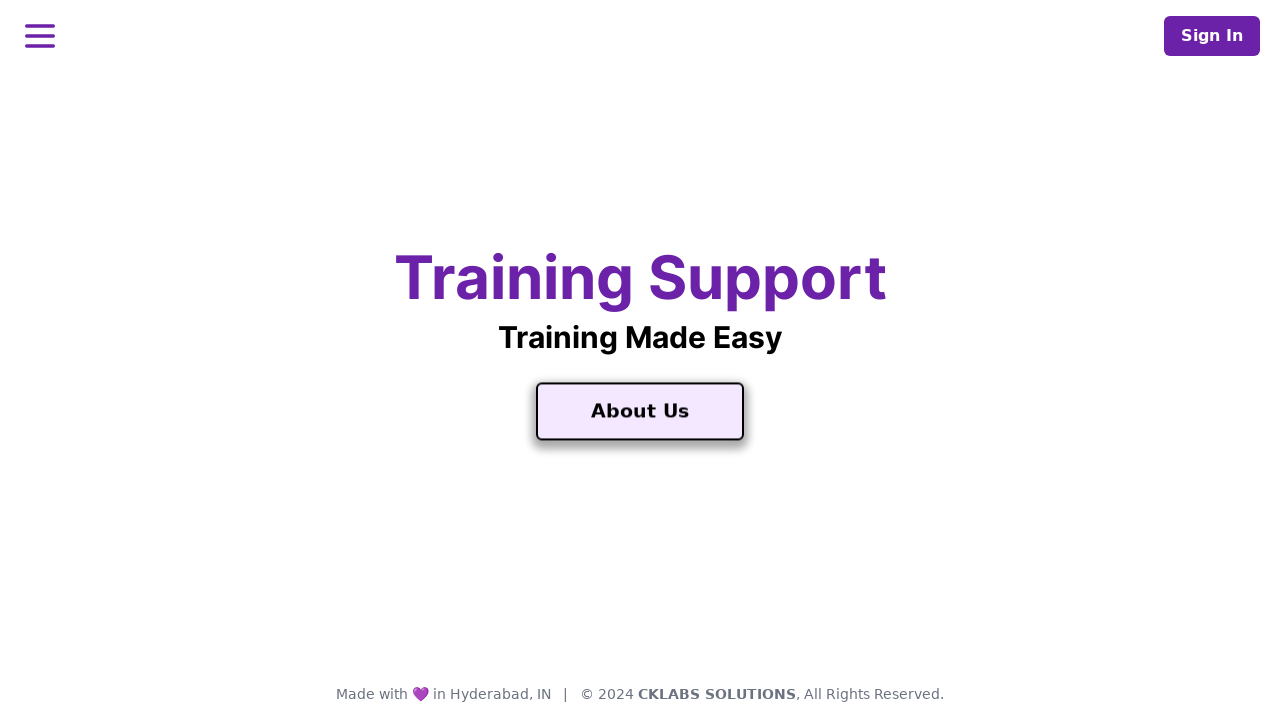

About Us page loaded successfully
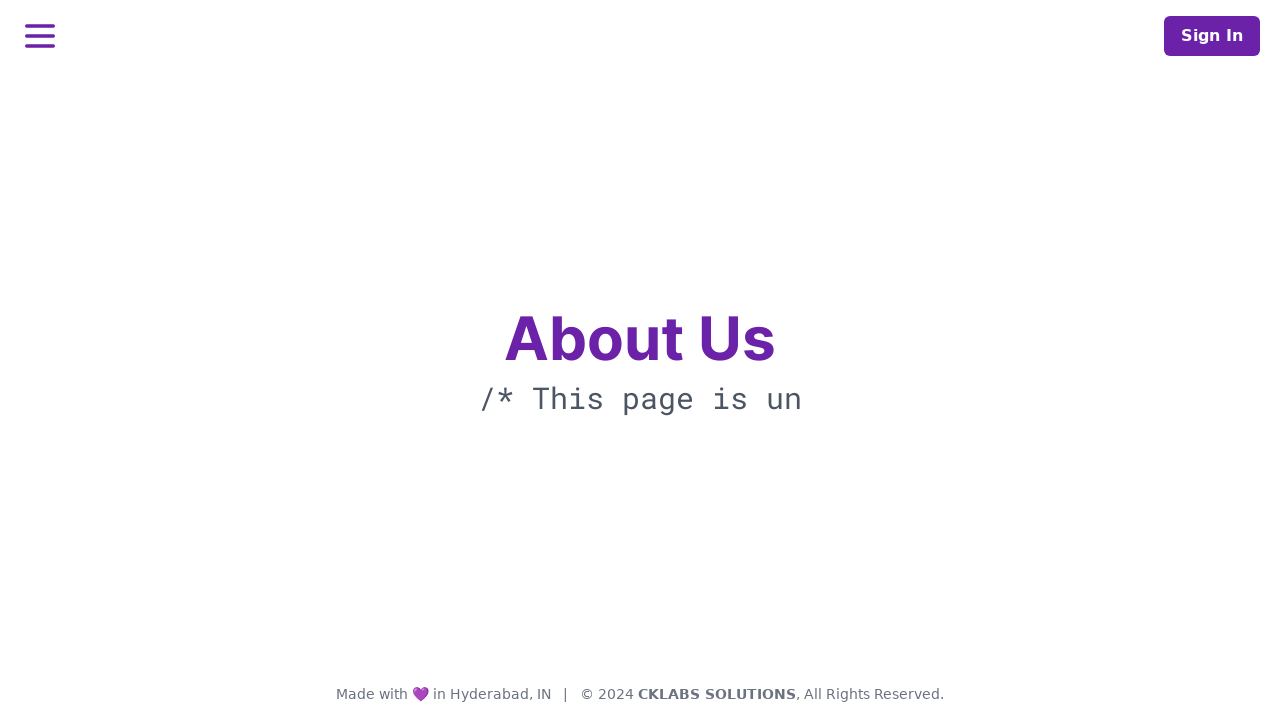

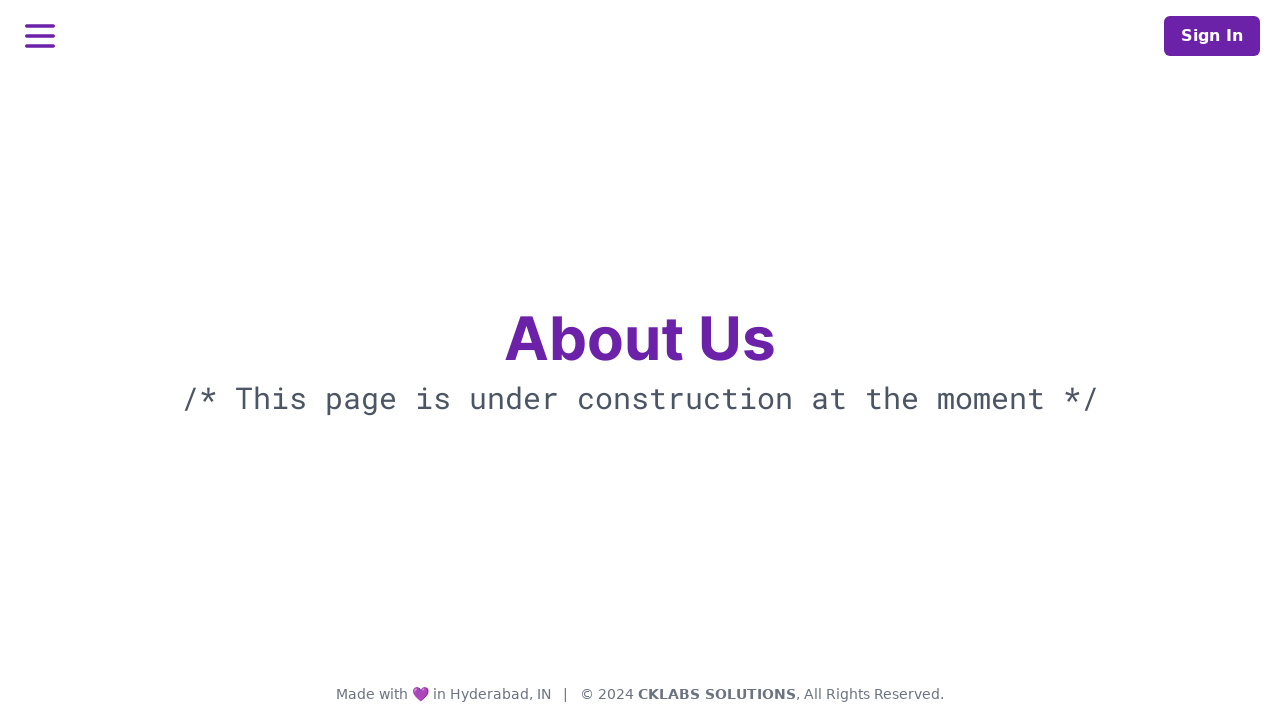